Tests a timed alert that appears after 5 seconds and verifies it can be dismissed

Starting URL: https://demoqa.com/

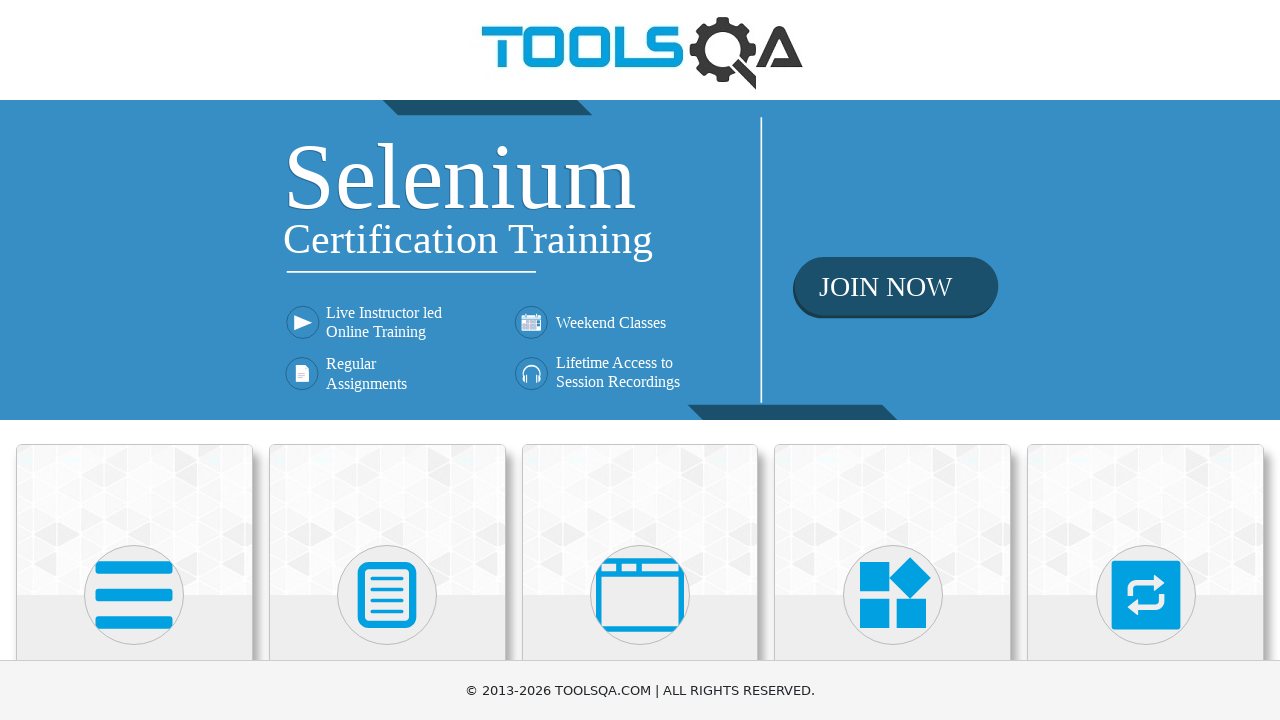

Clicked on Alerts, Frame & Windows card at (640, 360) on xpath=//h5[text()='Alerts, Frame & Windows']
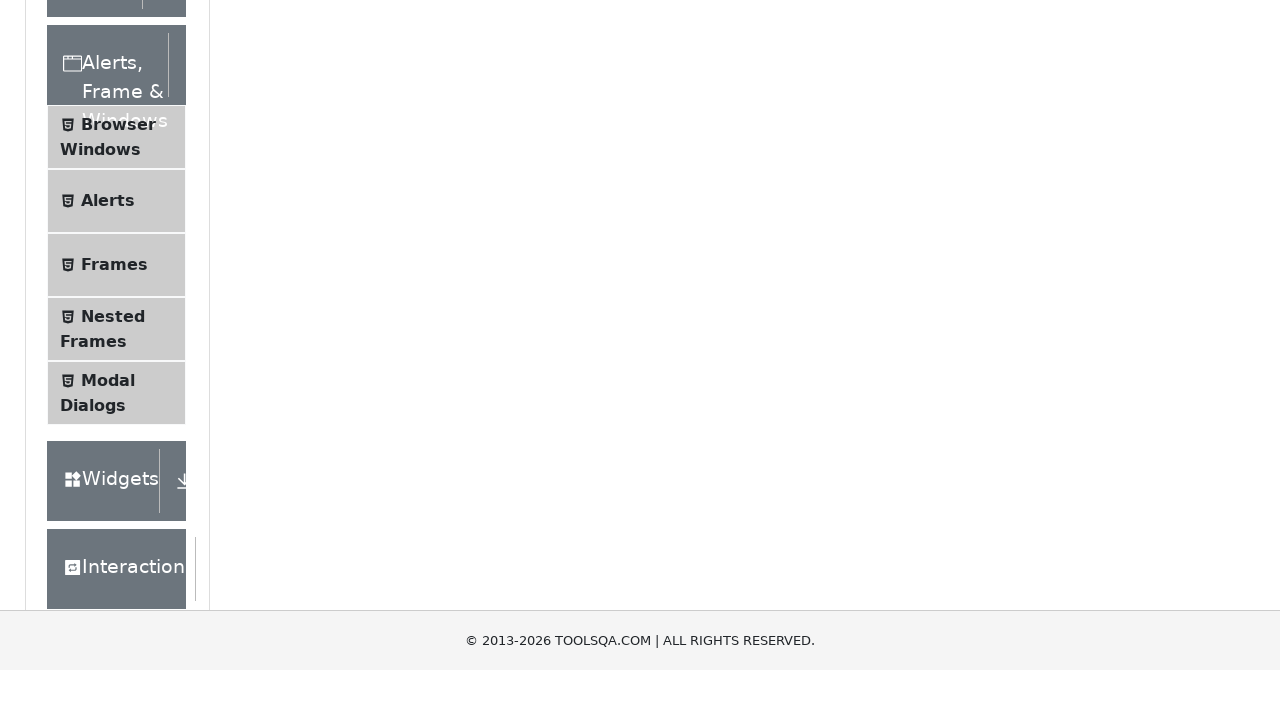

Clicked on Alerts menu item at (108, 501) on xpath=//span[text()='Alerts']
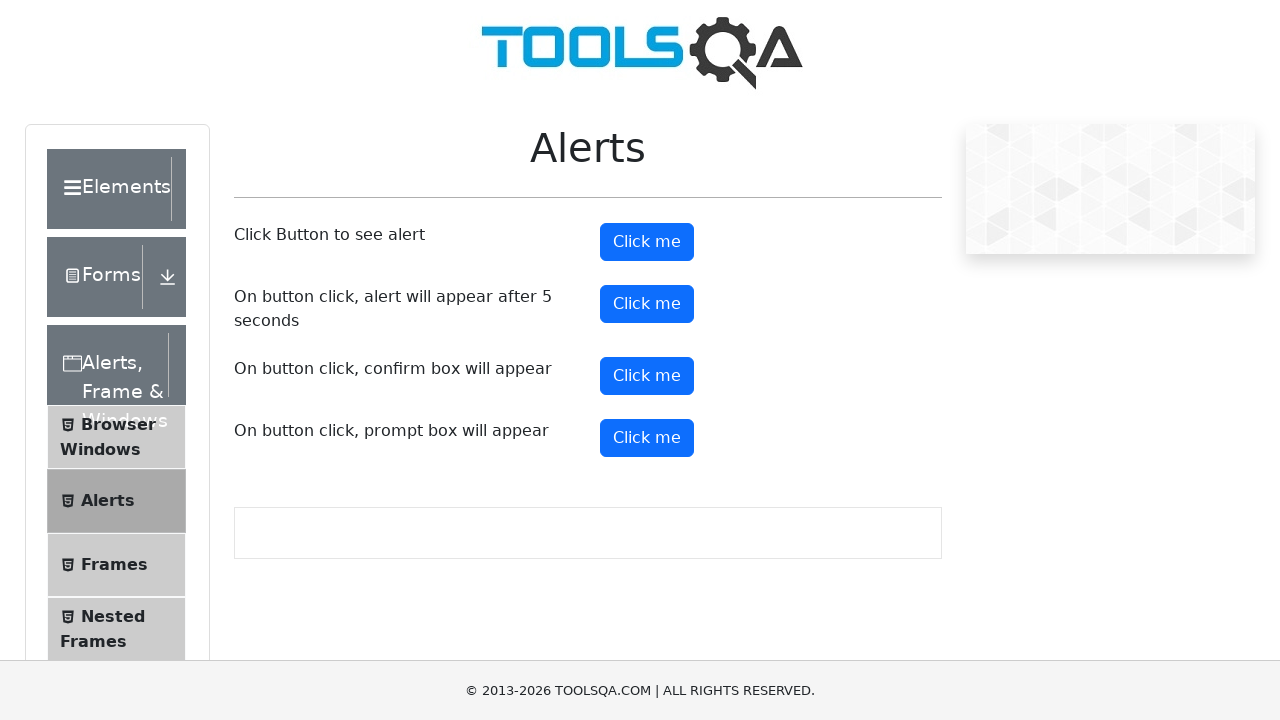

Set up dialog handler to accept alerts automatically
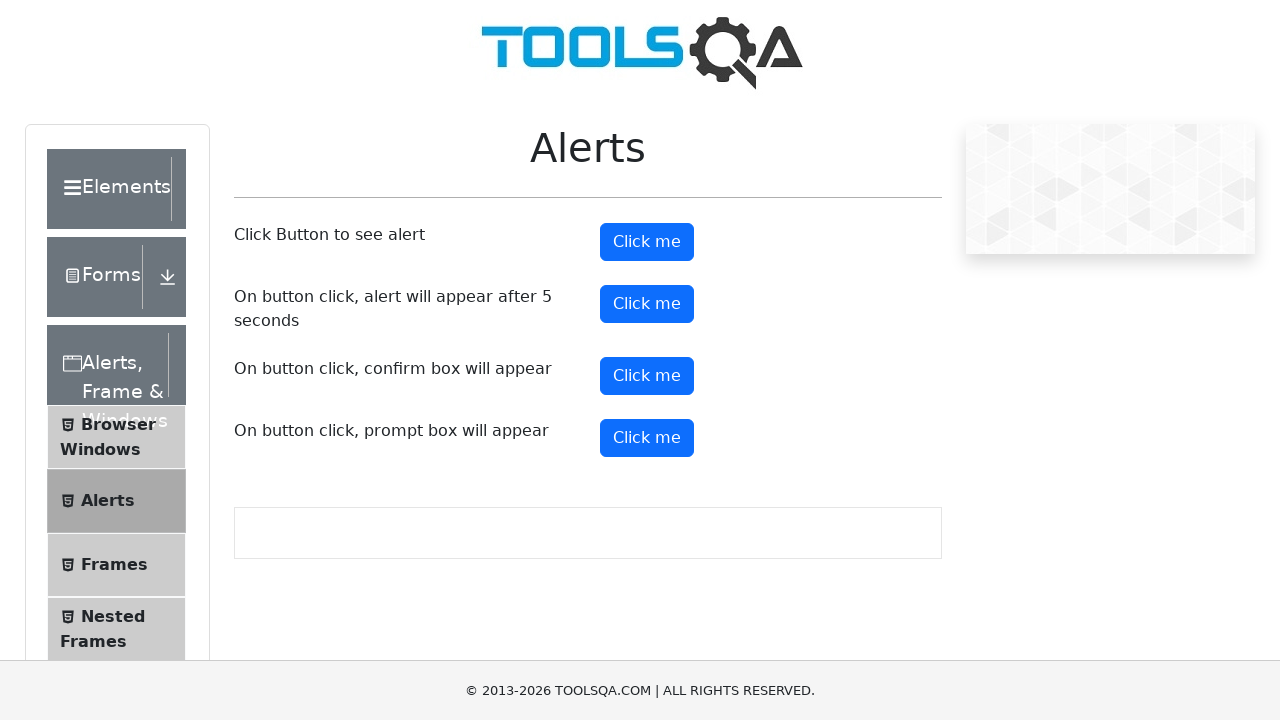

Clicked timer alert button - alert will appear after 5 seconds at (647, 304) on #timerAlertButton
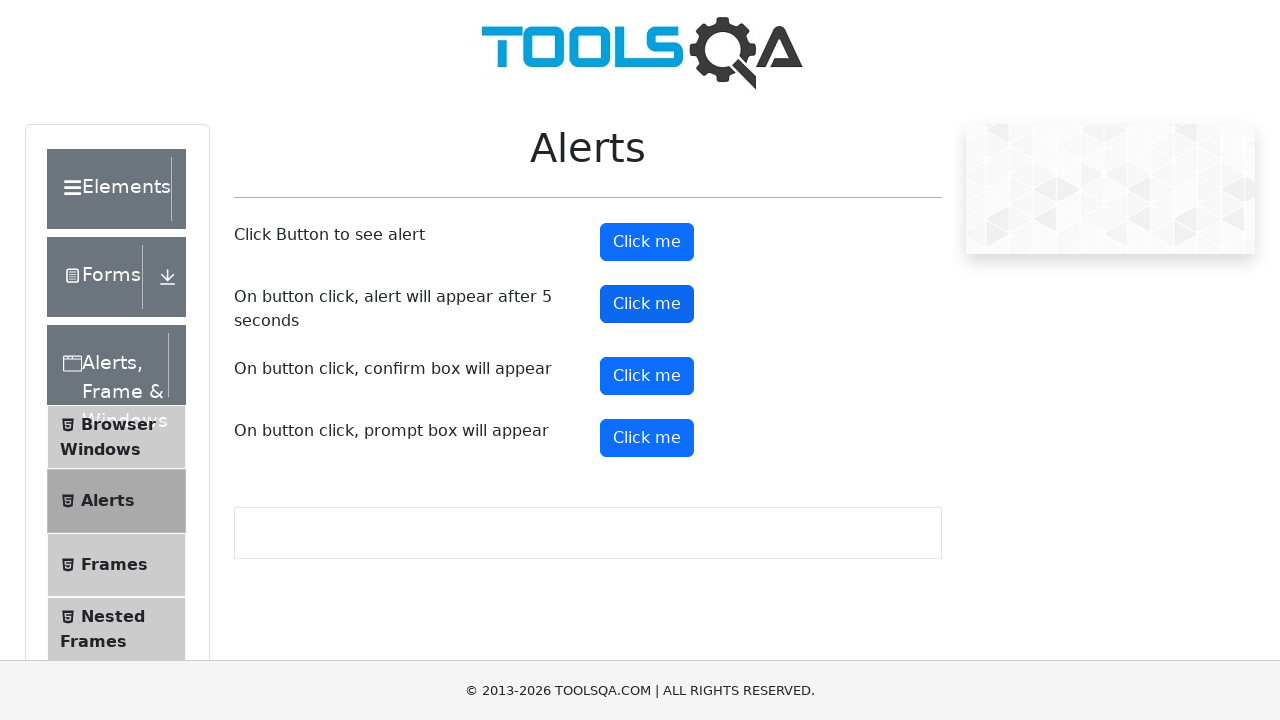

Waited 6 seconds for timed alert to appear and be dismissed
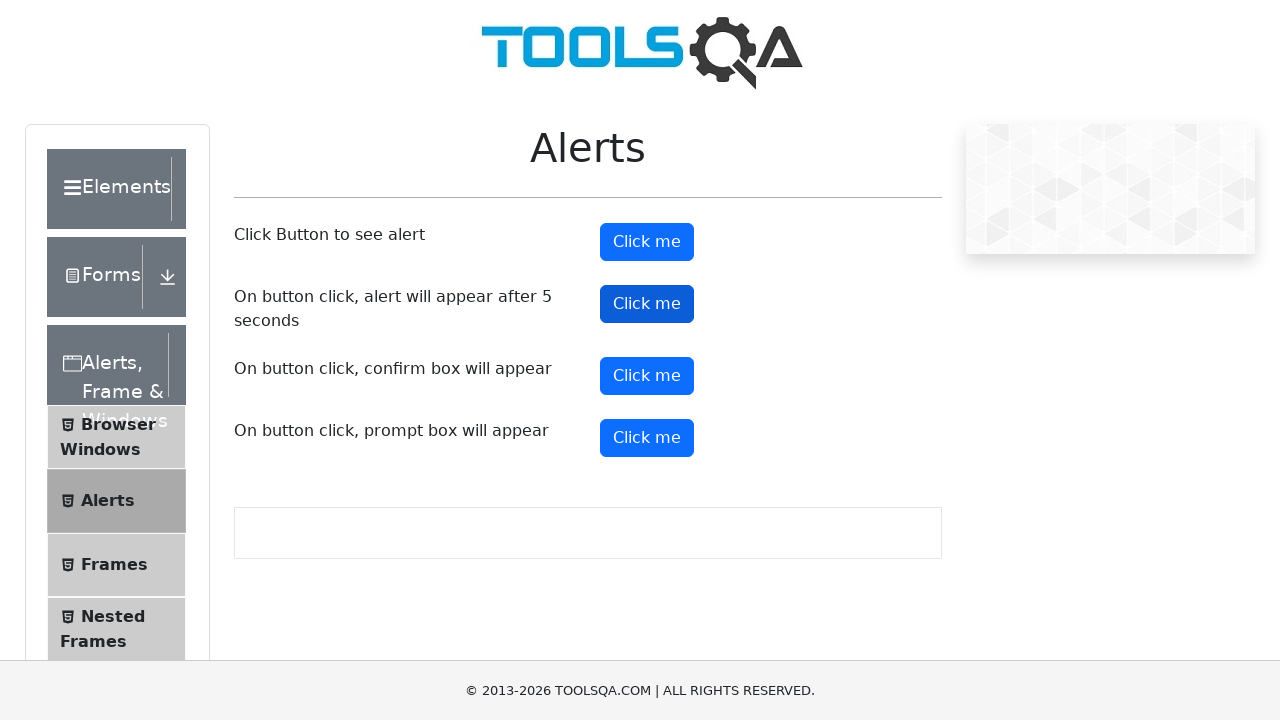

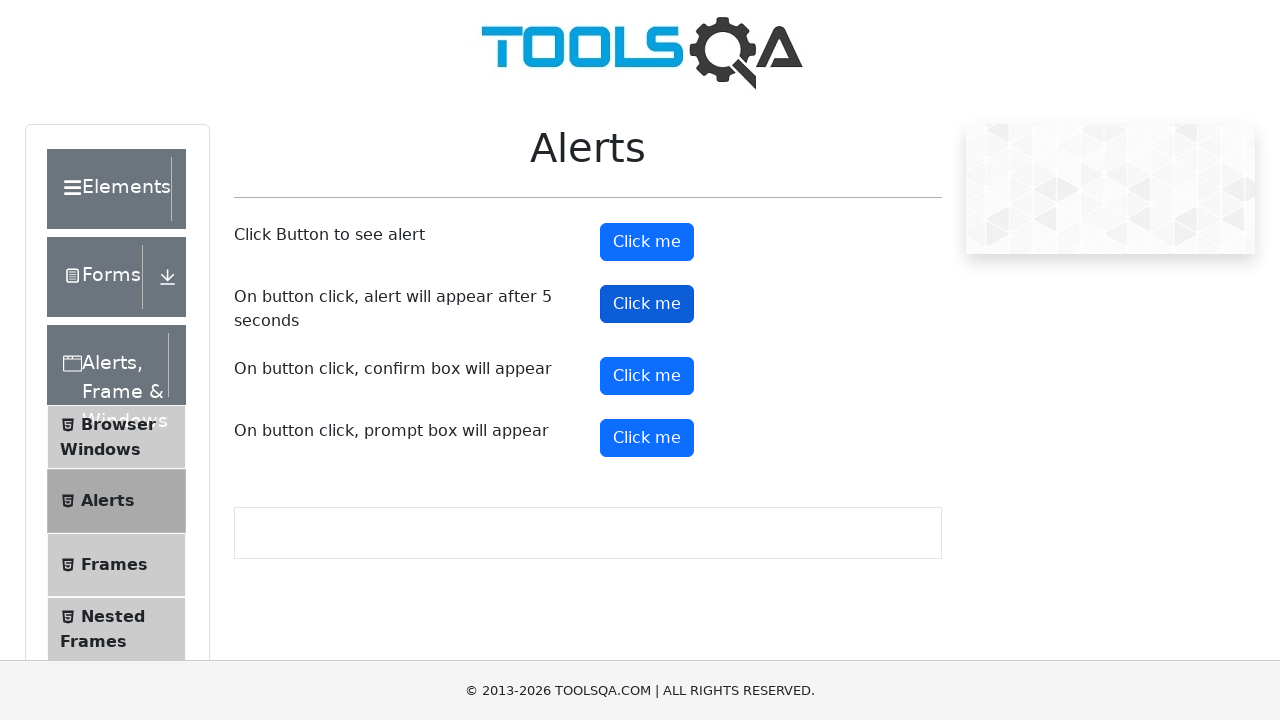